Tests the dynamic control removal functionality by clicking the Remove button, waiting for the loading indicator to disappear, and verifying that the checkbox is removed and the "It's gone!" message is displayed.

Starting URL: https://practice.cydeo.com/dynamic_controls

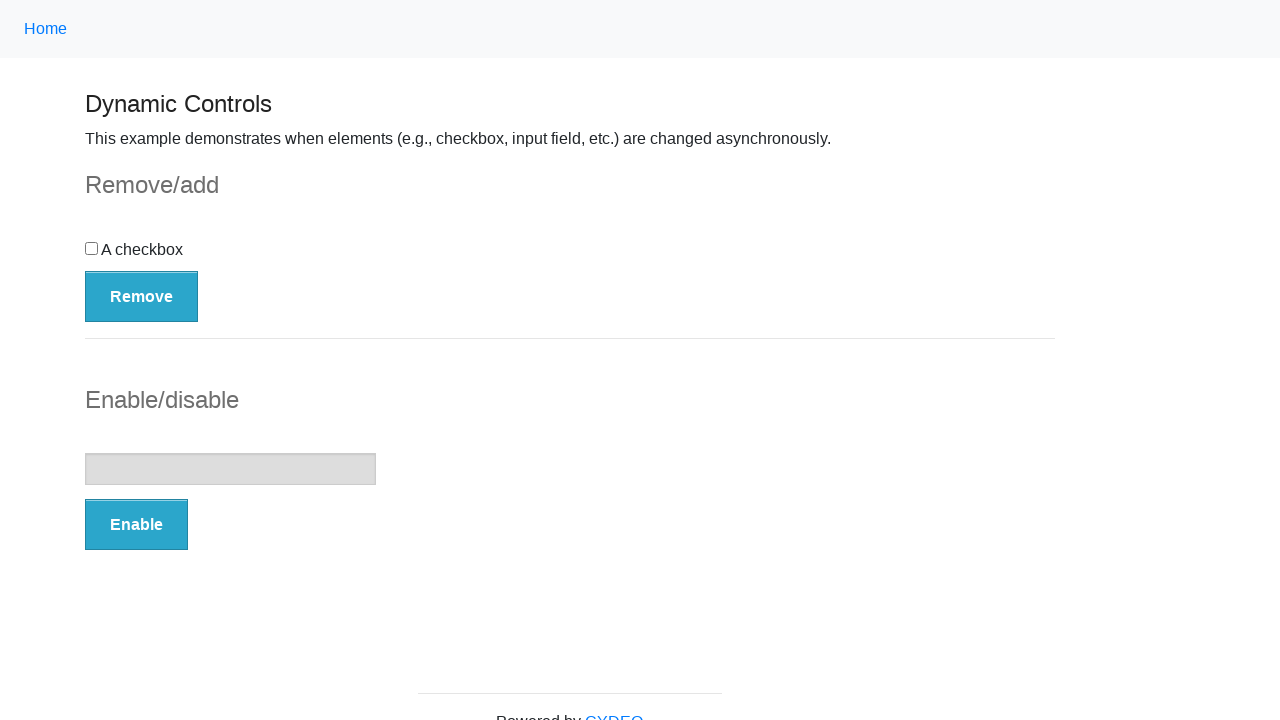

Clicked the Remove button at (142, 296) on button:has-text('Remove')
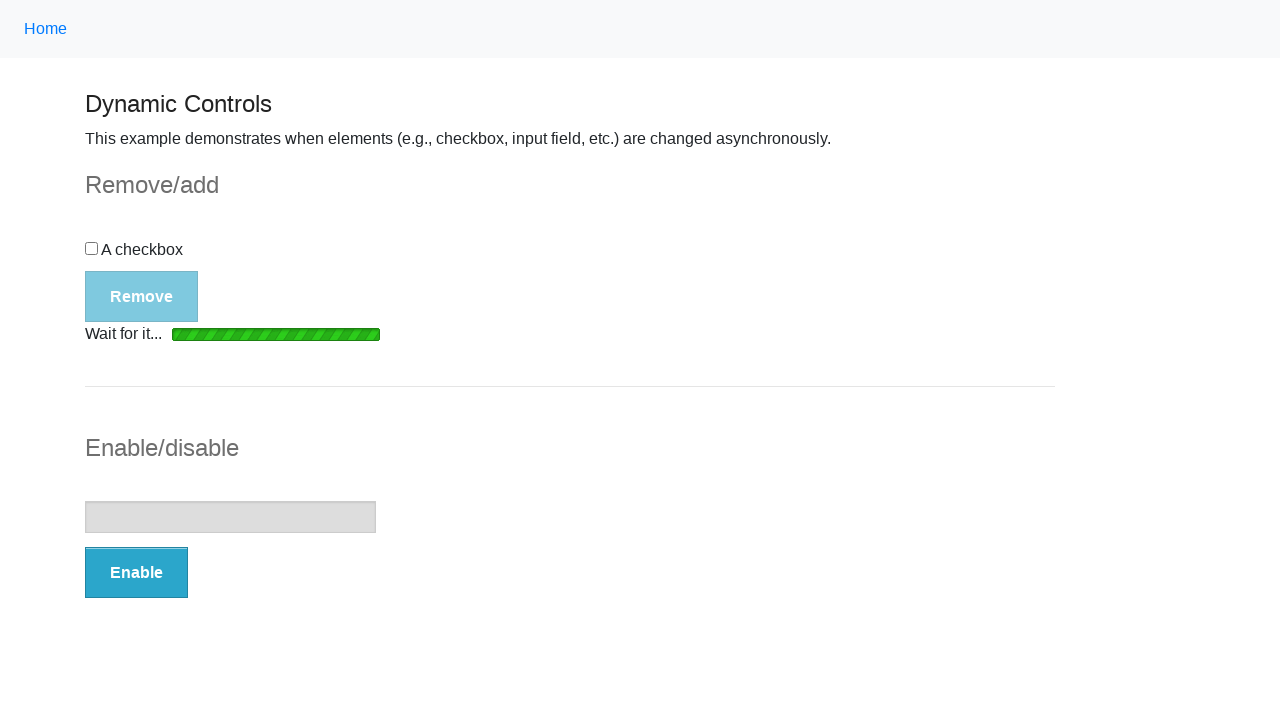

Loading indicator disappeared
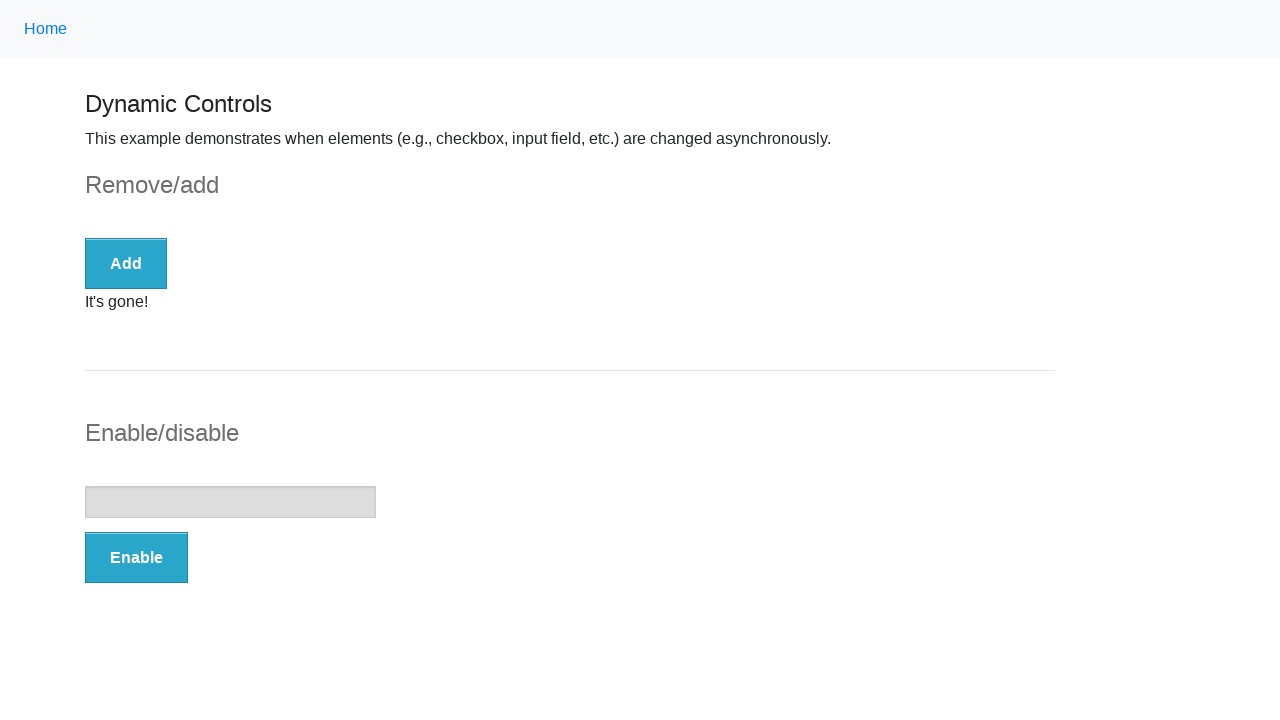

Checkbox element is no longer displayed
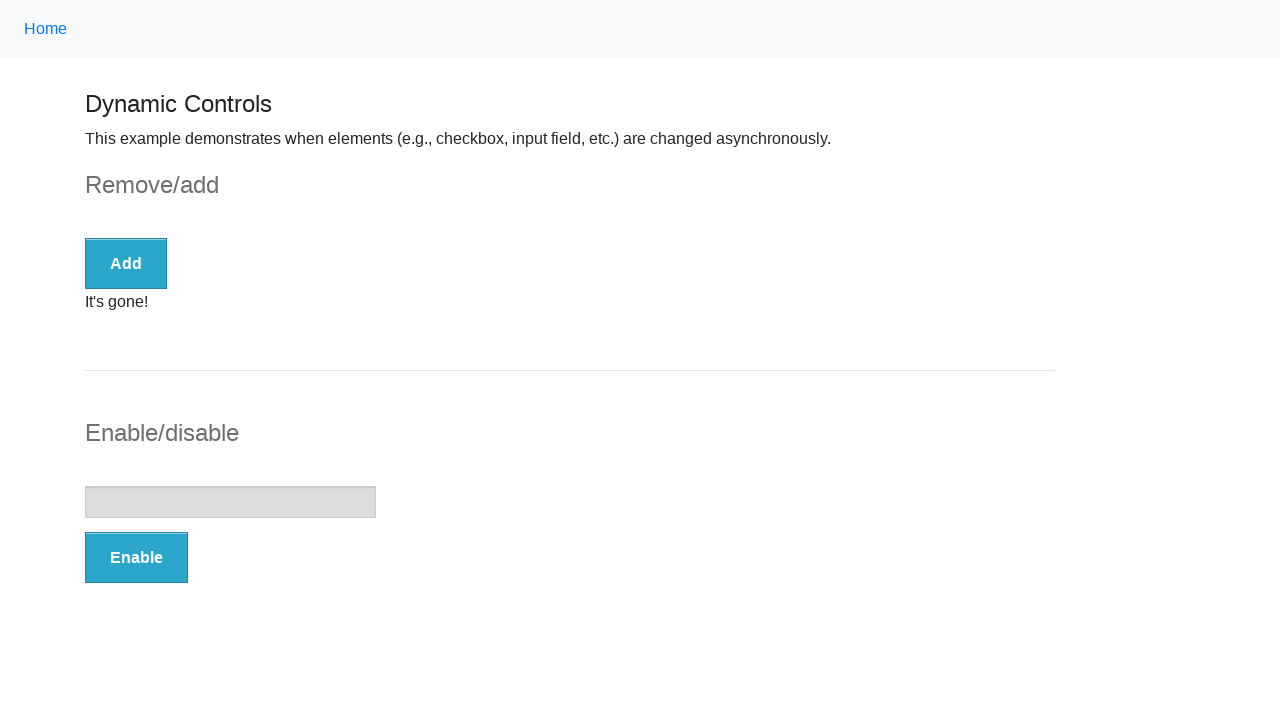

Message element became visible
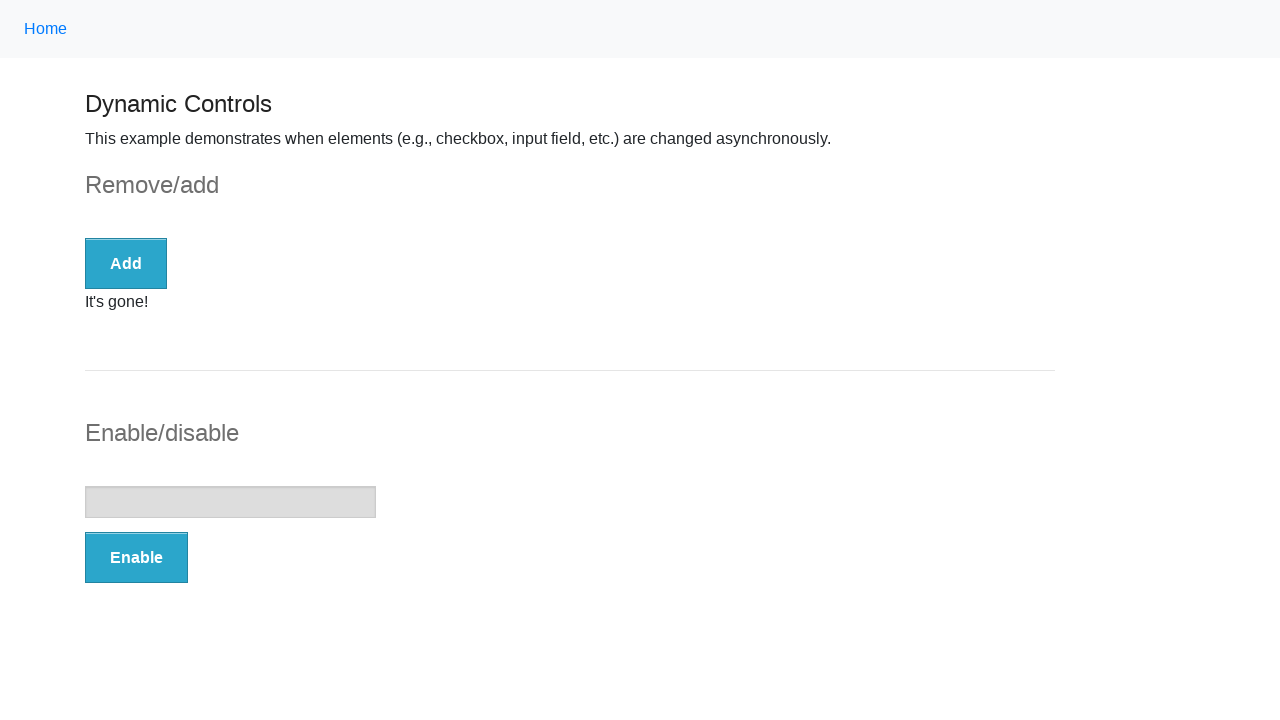

Verified that message displays 'It's gone!'
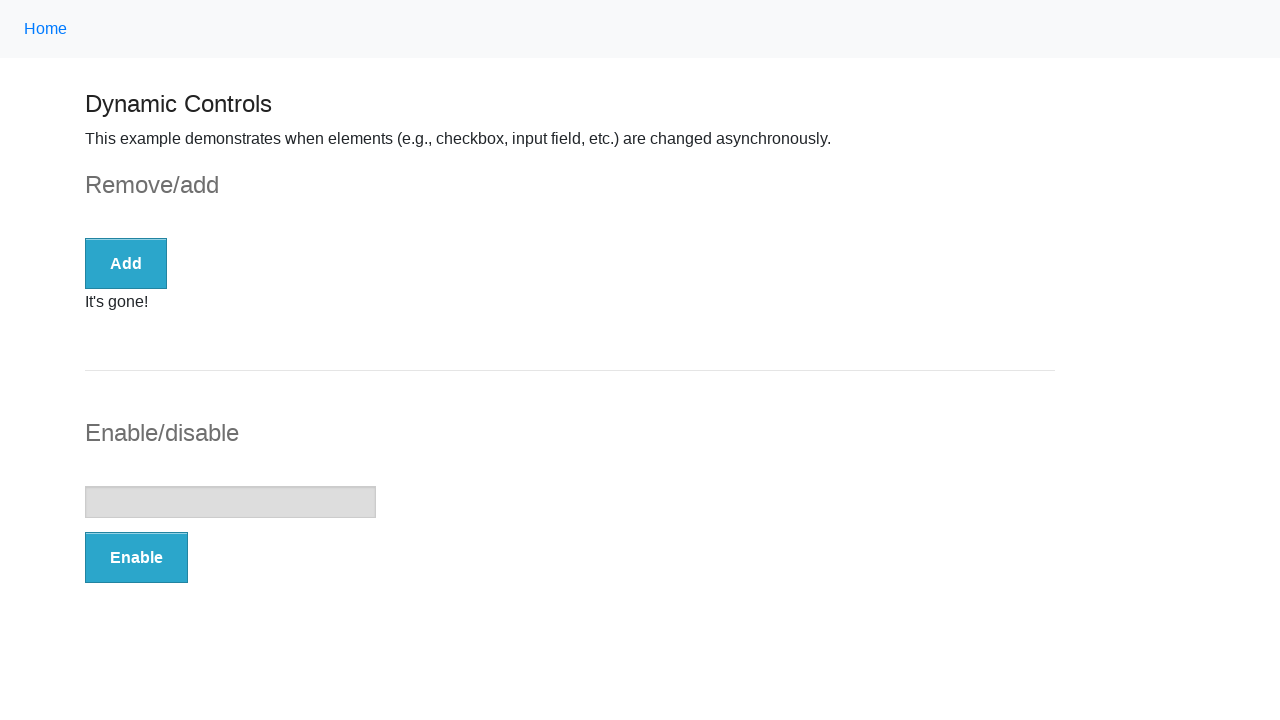

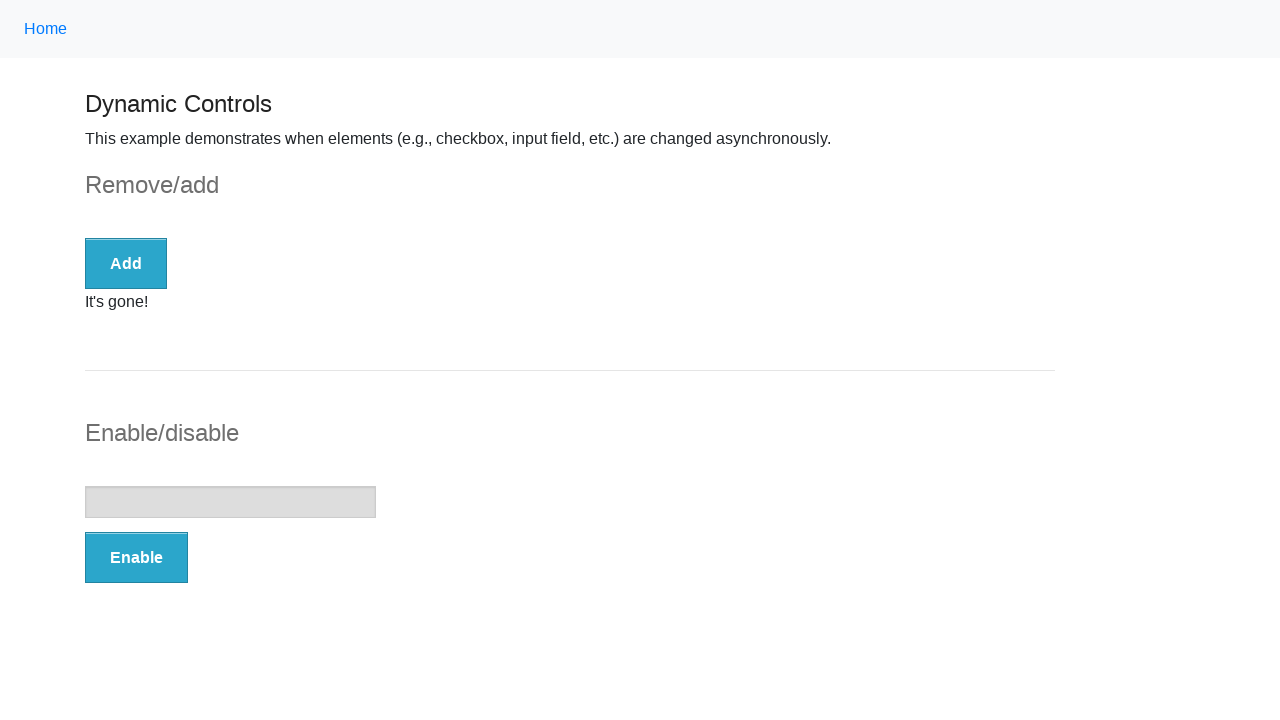